Tests keyboard action by entering text in uppercase using Shift key modifier in a first name field

Starting URL: https://awesomeqa.com/practice.html

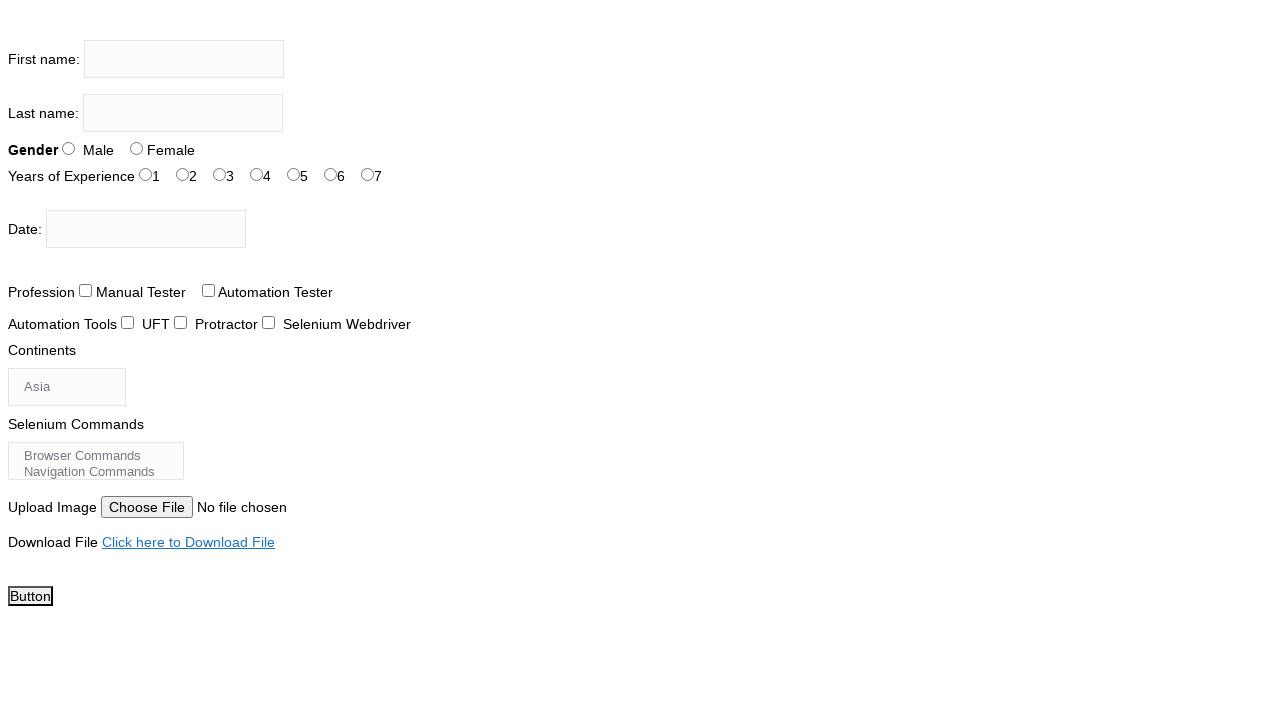

Entered 'NIKHIL' in uppercase using Shift key modifier in first name field
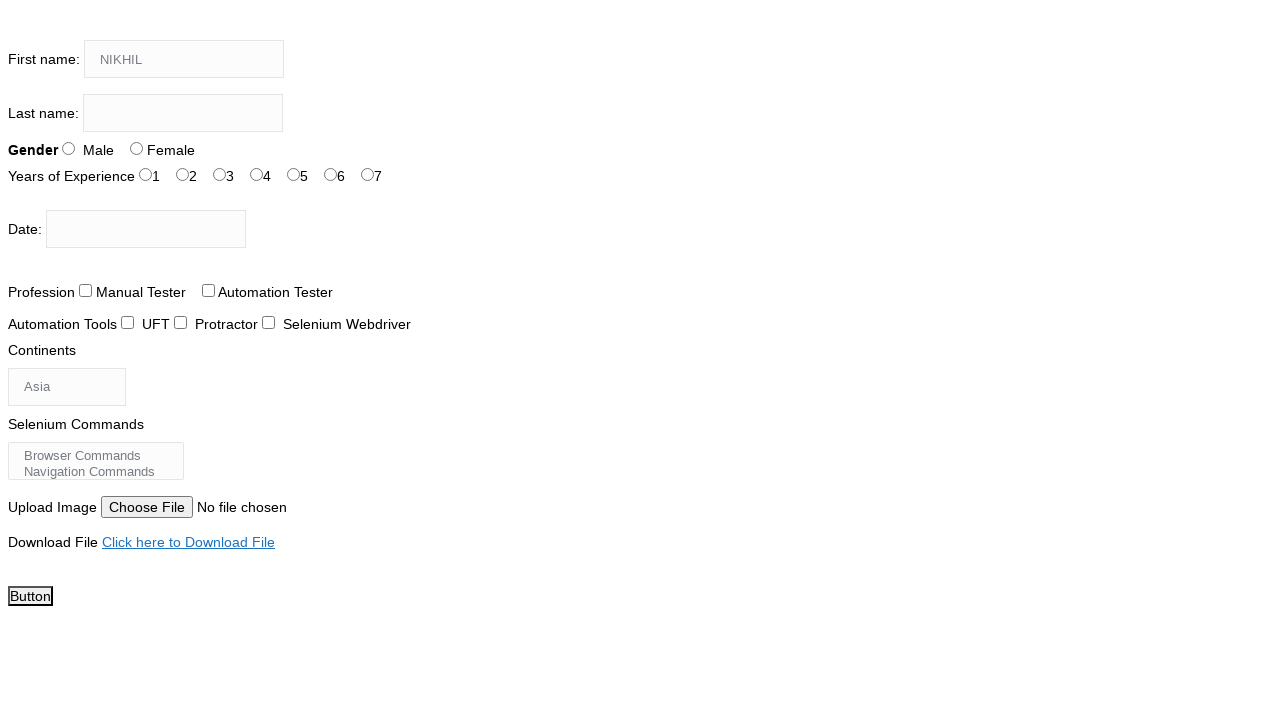

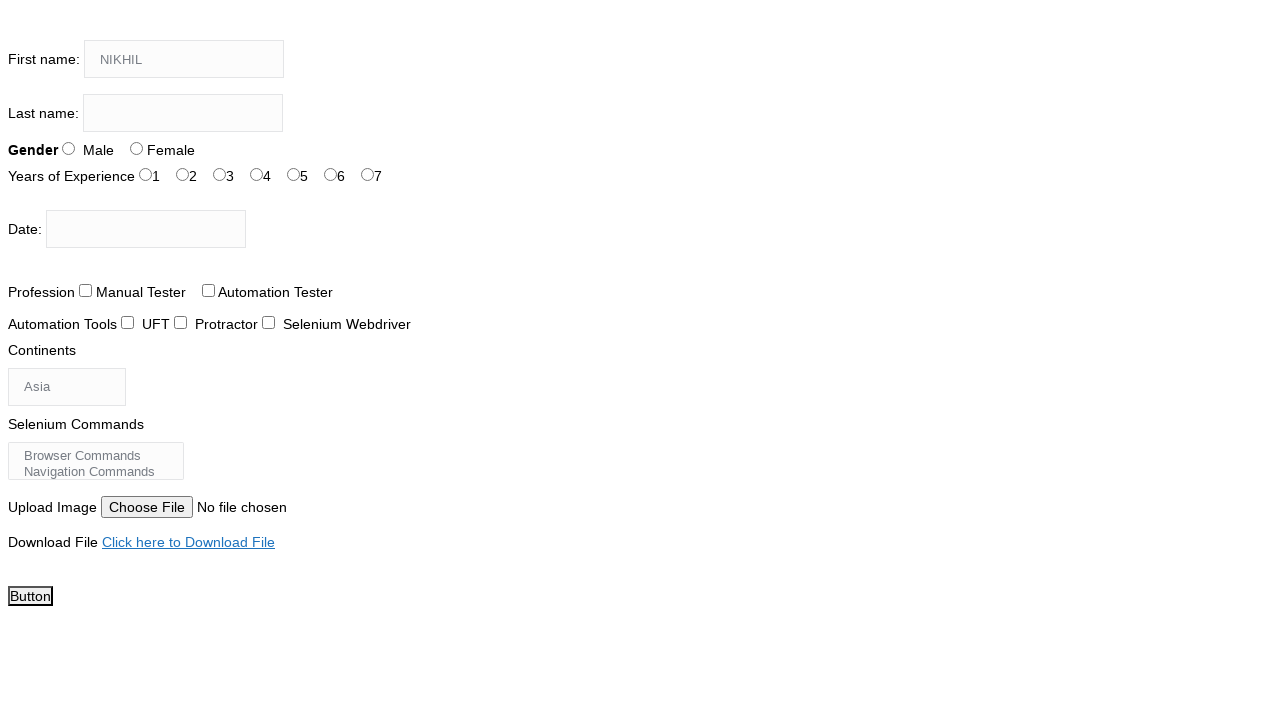